Tests the documentation panel toggle by clicking the docs button, verifying headings visibility, and clicking again to close

Starting URL: https://mongoplayground.net/

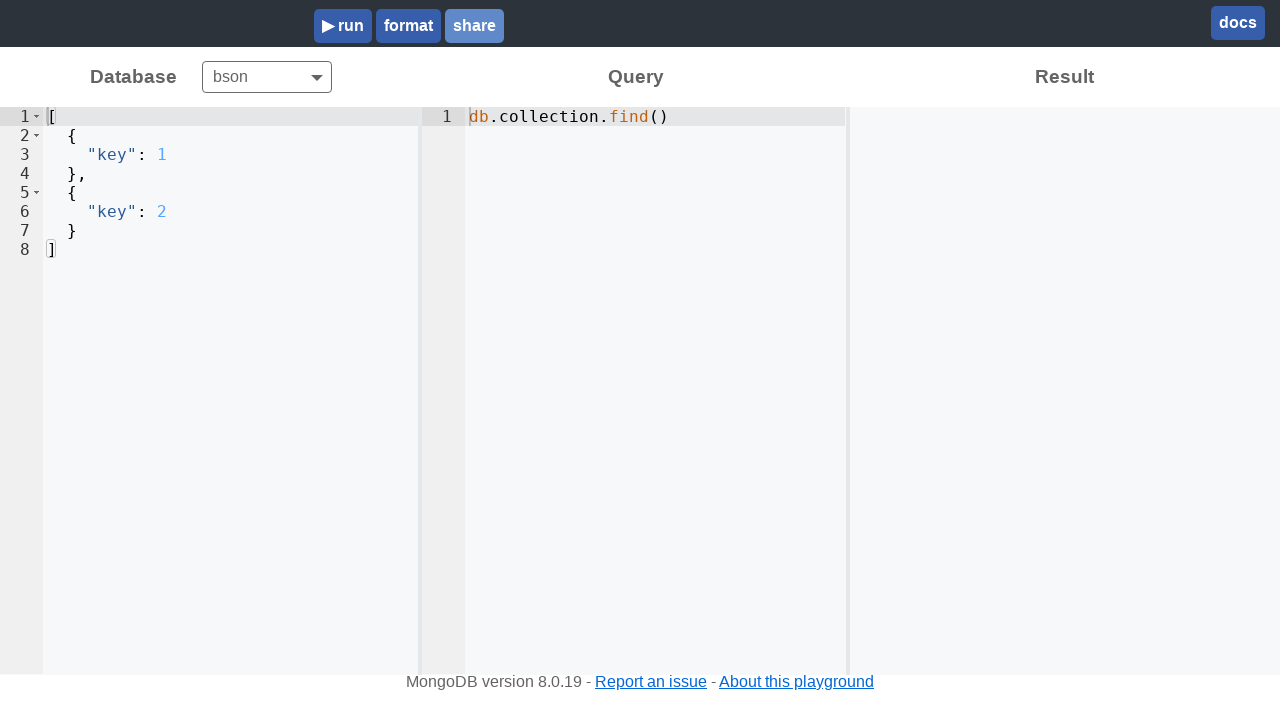

Navigated to MongoDB Playground homepage
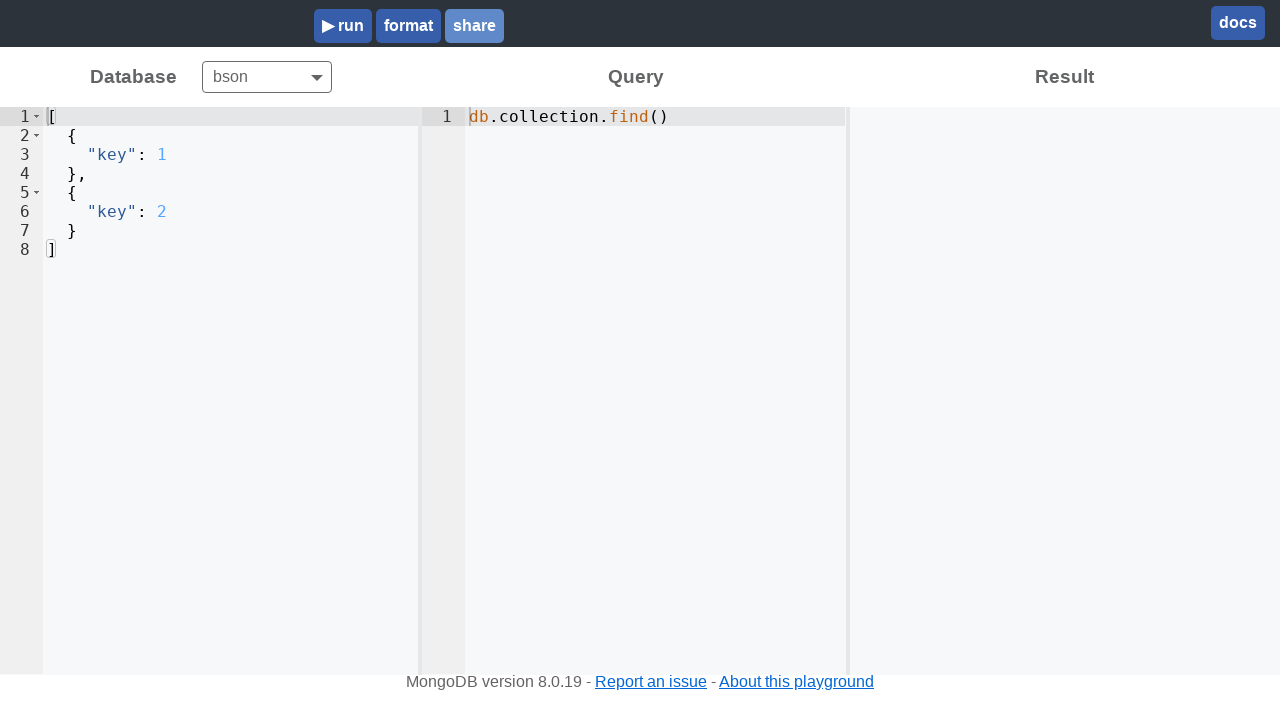

Clicked docs button to open documentation panel at (1238, 23) on internal:role=button[name="docs"i]
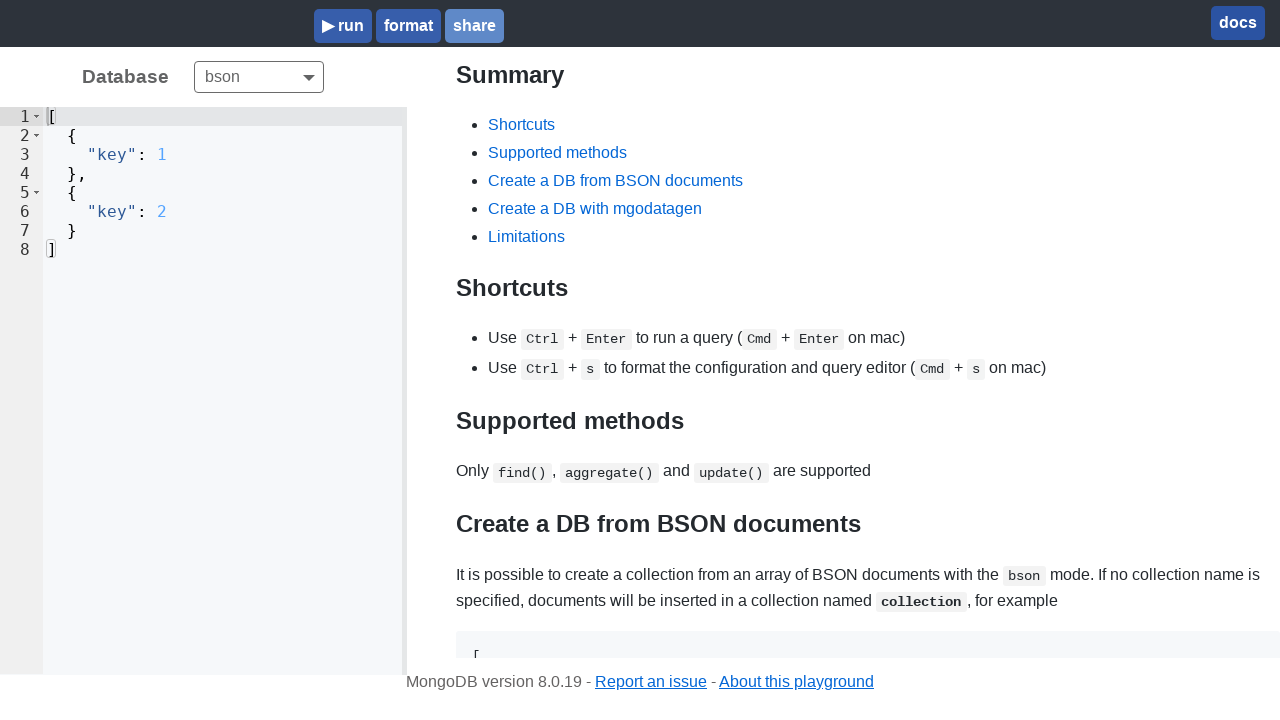

Summary heading is now visible in documentation panel
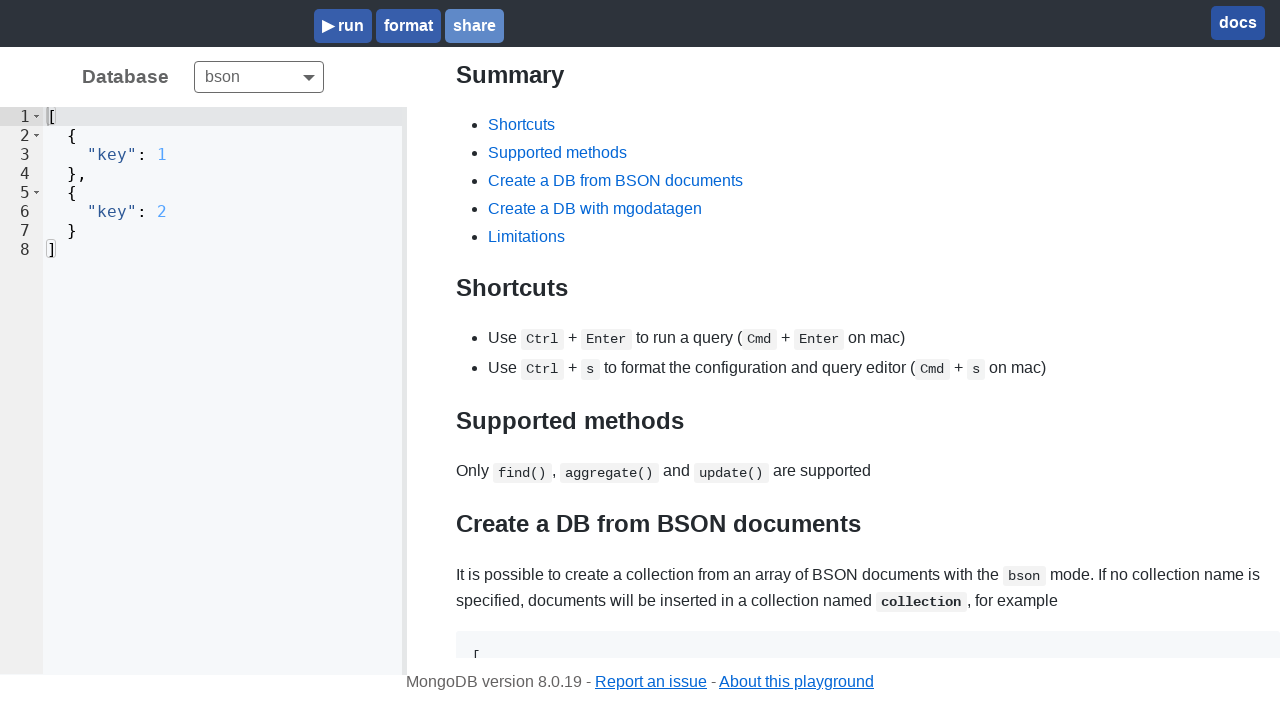

Clicked docs button to close documentation panel at (1238, 23) on internal:role=button[name="docs"i]
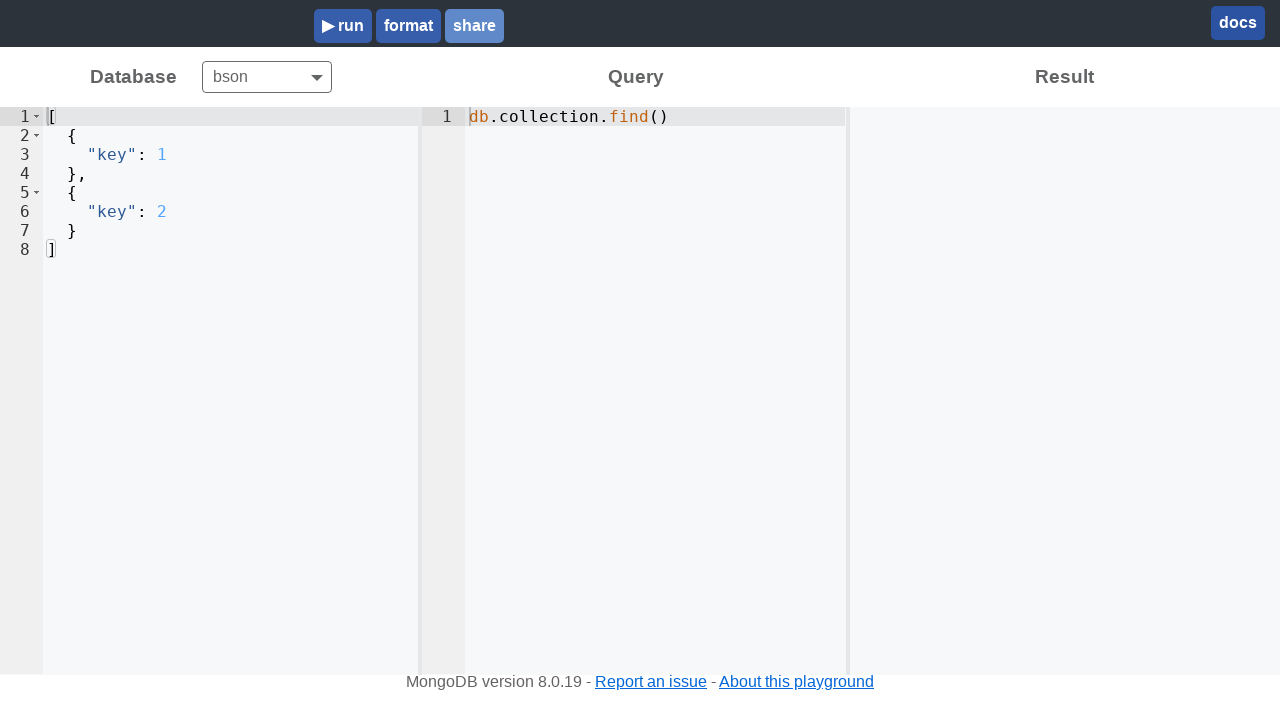

Summary heading is now hidden, documentation panel closed
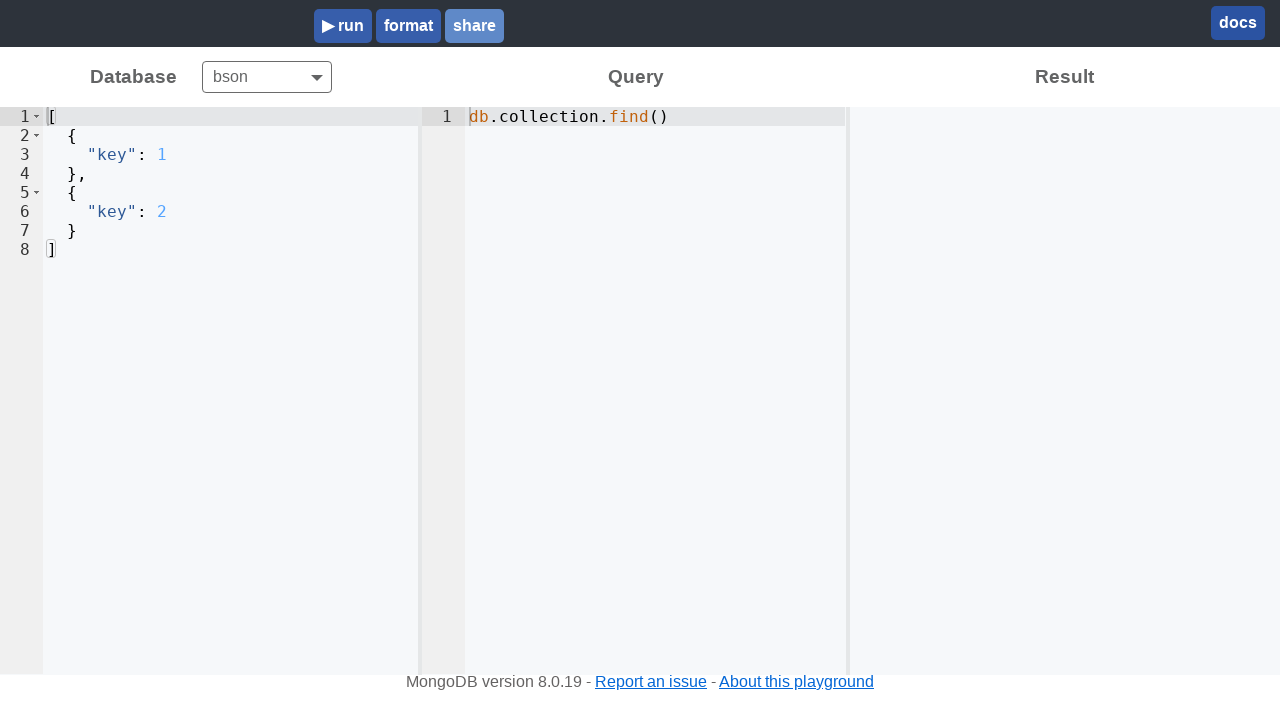

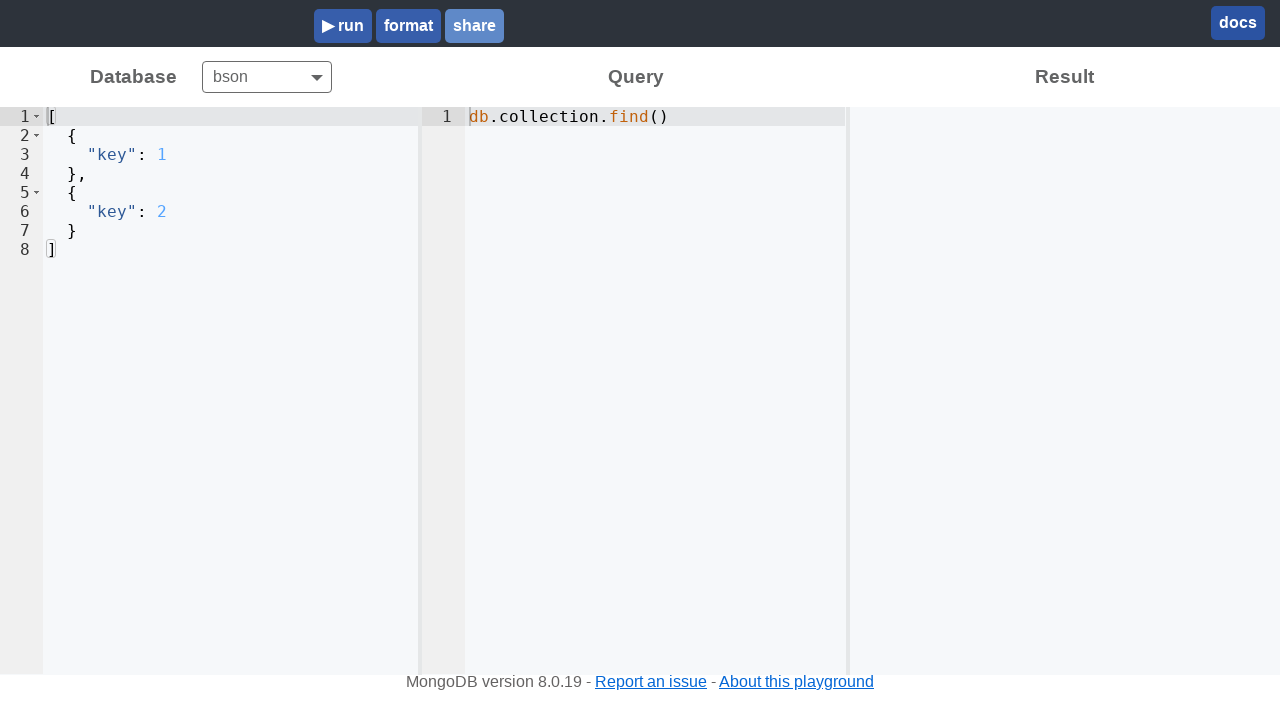